Tests browser navigation functionality by clicking on Text Box element, filling a username field, then using browser back and forward navigation on the DemoQA elements page.

Starting URL: https://demoqa.com/elements

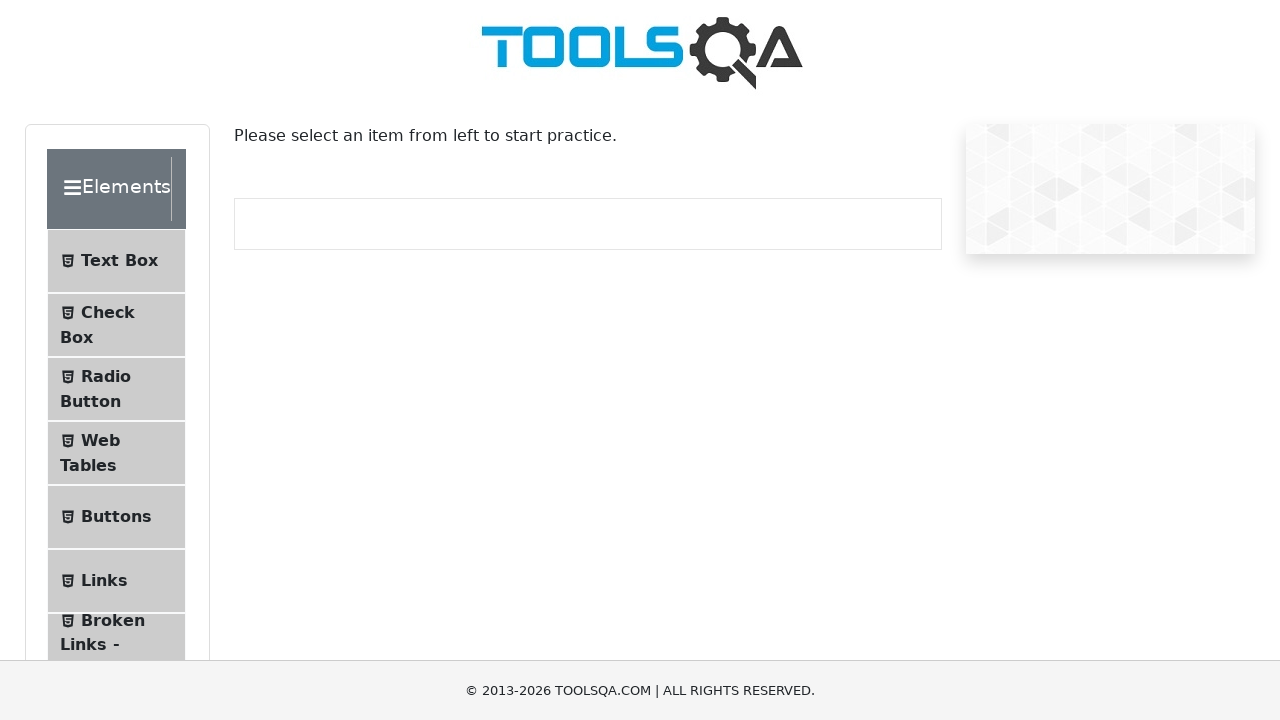

Clicked on 'Text Box' menu item at (119, 261) on xpath=//*[contains(text(),'Text Box') and @class = 'text']
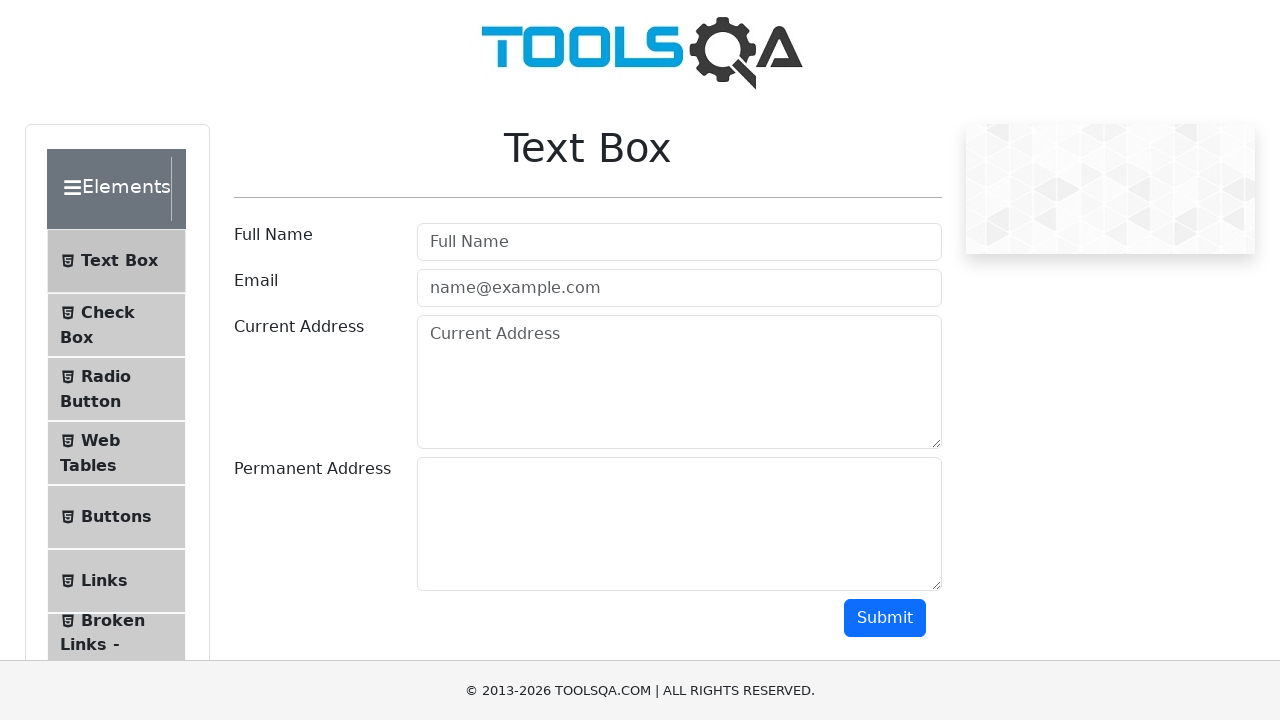

Filled username field with 'pooja' on input#userName
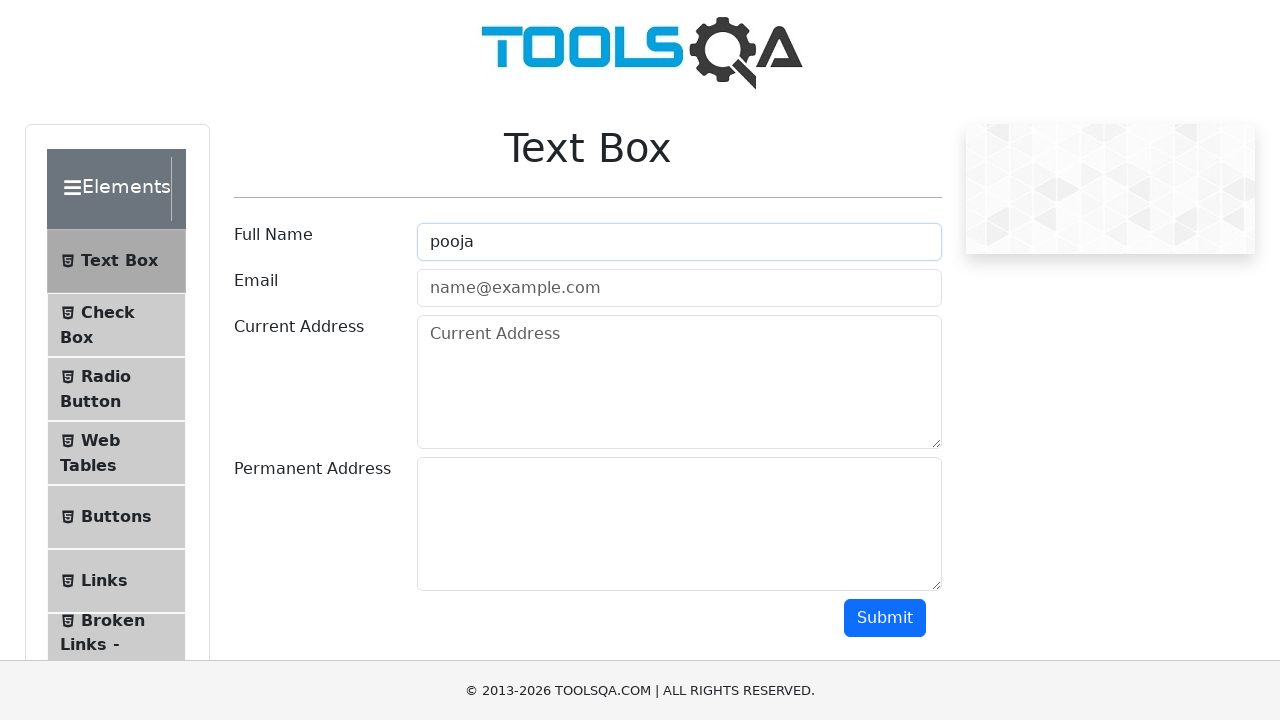

Navigated back to previous page
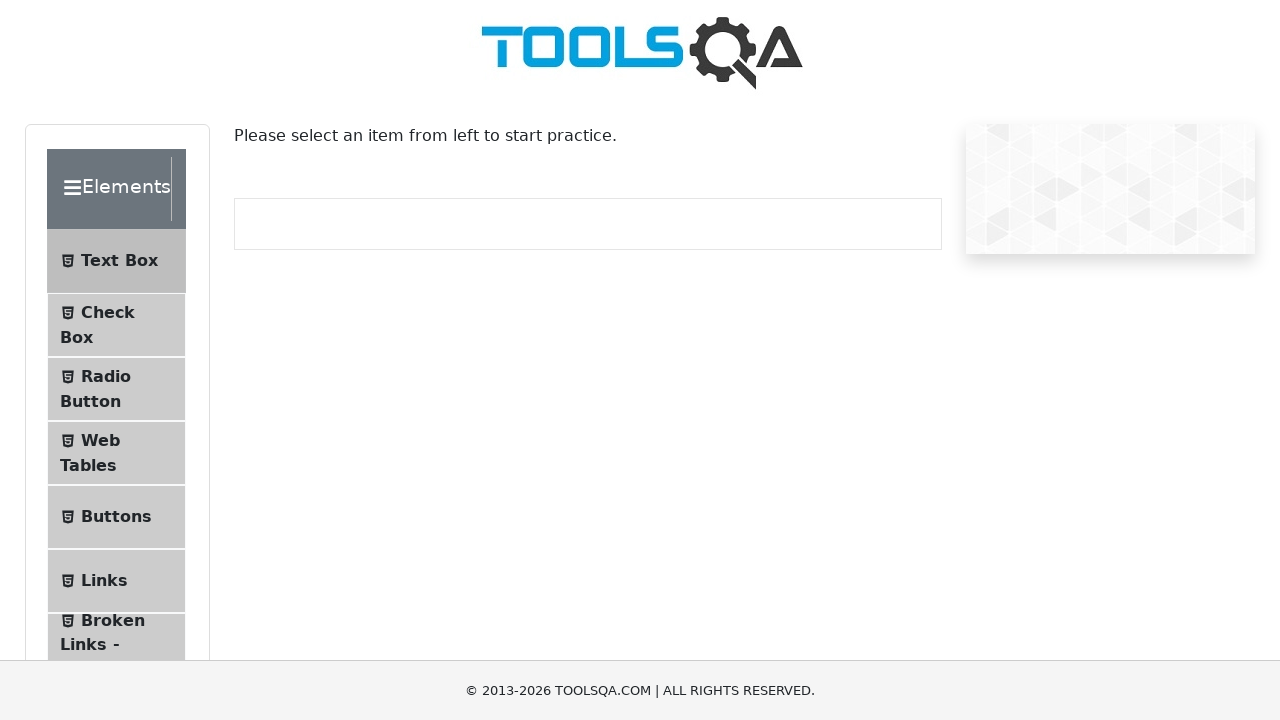

Navigated forward to Text Box page
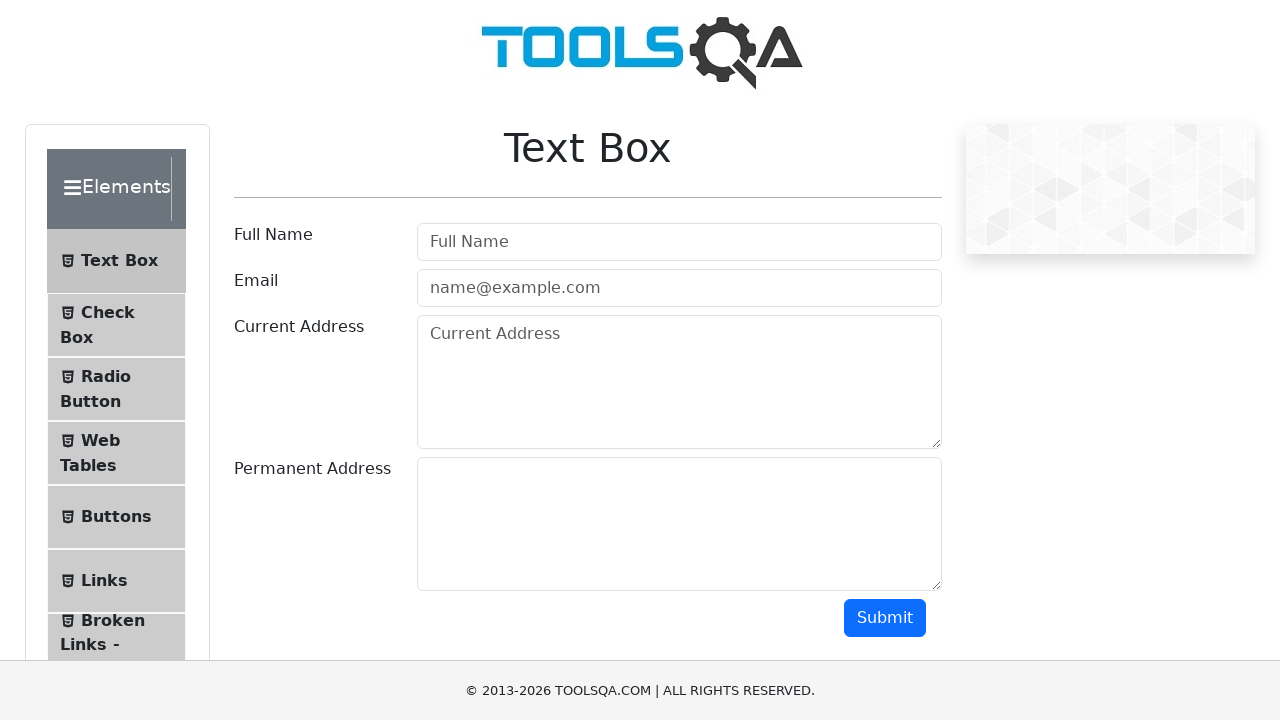

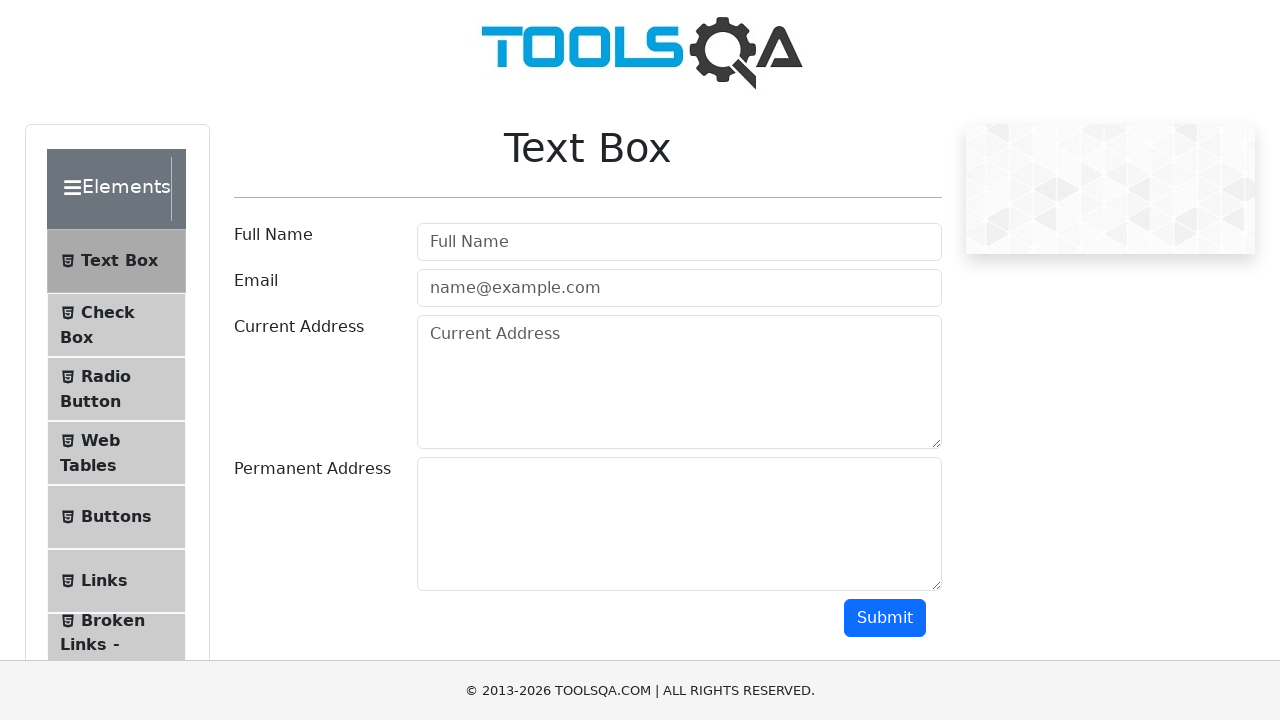